Tests navigating to a product category and verifying the Add to Cart button is displayed

Starting URL: https://www.demoblaze.com

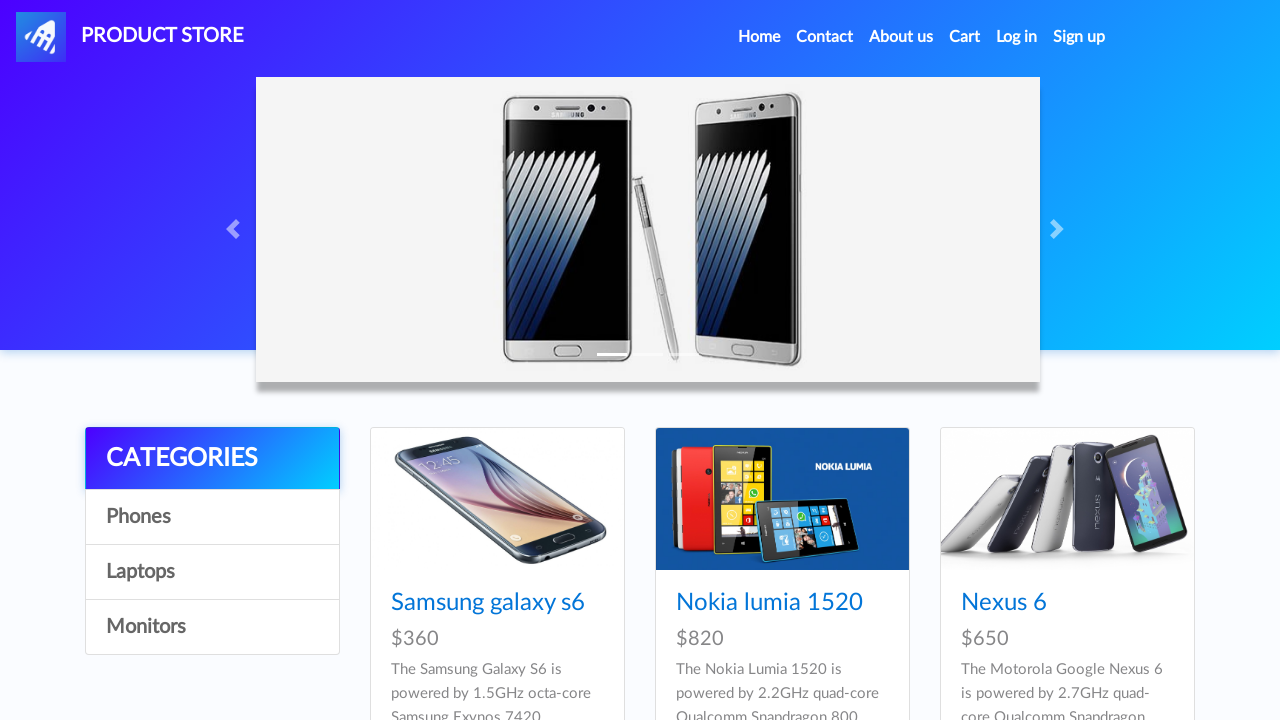

Clicked on Laptops category at (212, 627) on xpath=//div[@class='list-group']/a[4]
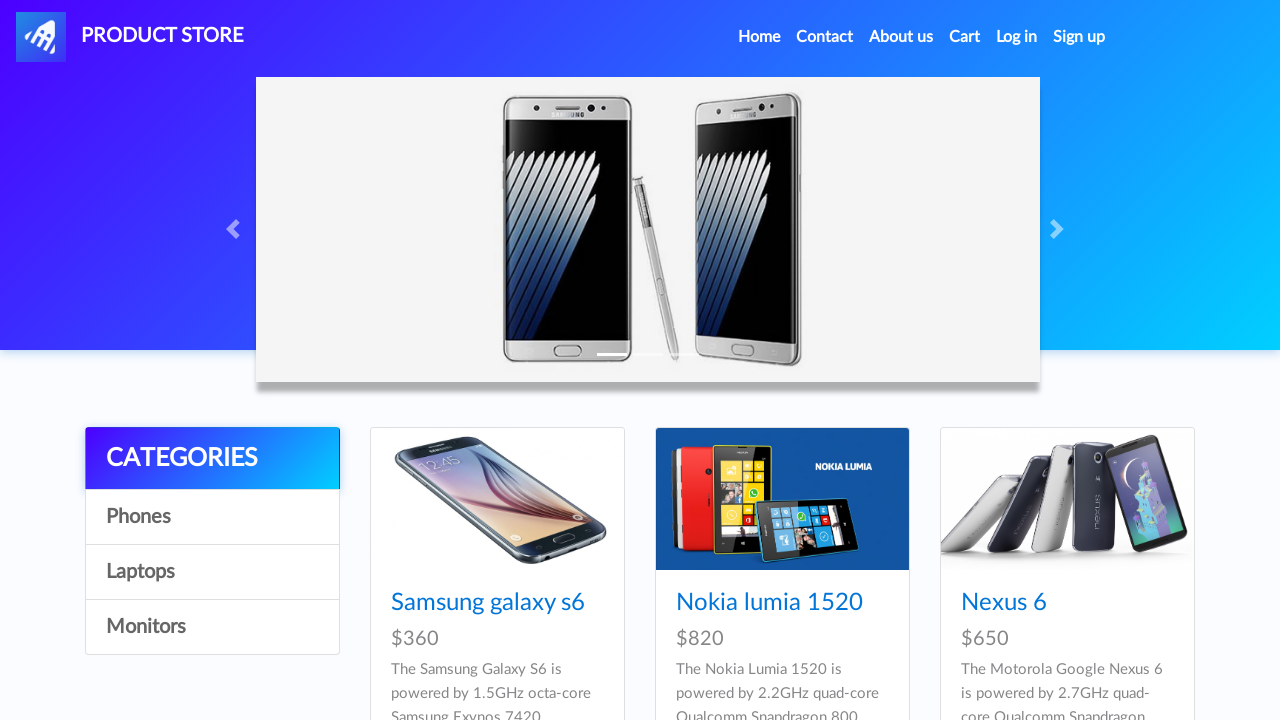

Clicked on specific product at (484, 603) on xpath=//div[@class='card-block']/h4[1]/a[@href='prod.html?idp_=10']
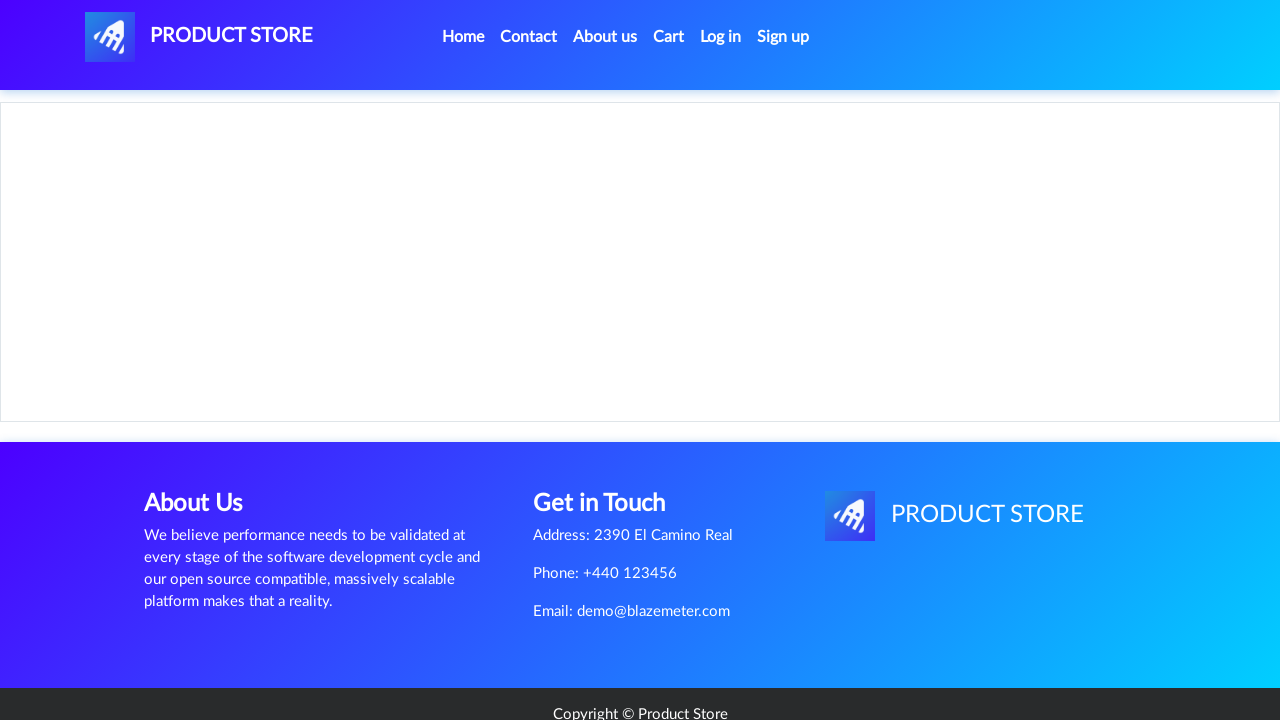

Add to Cart button is displayed on product page
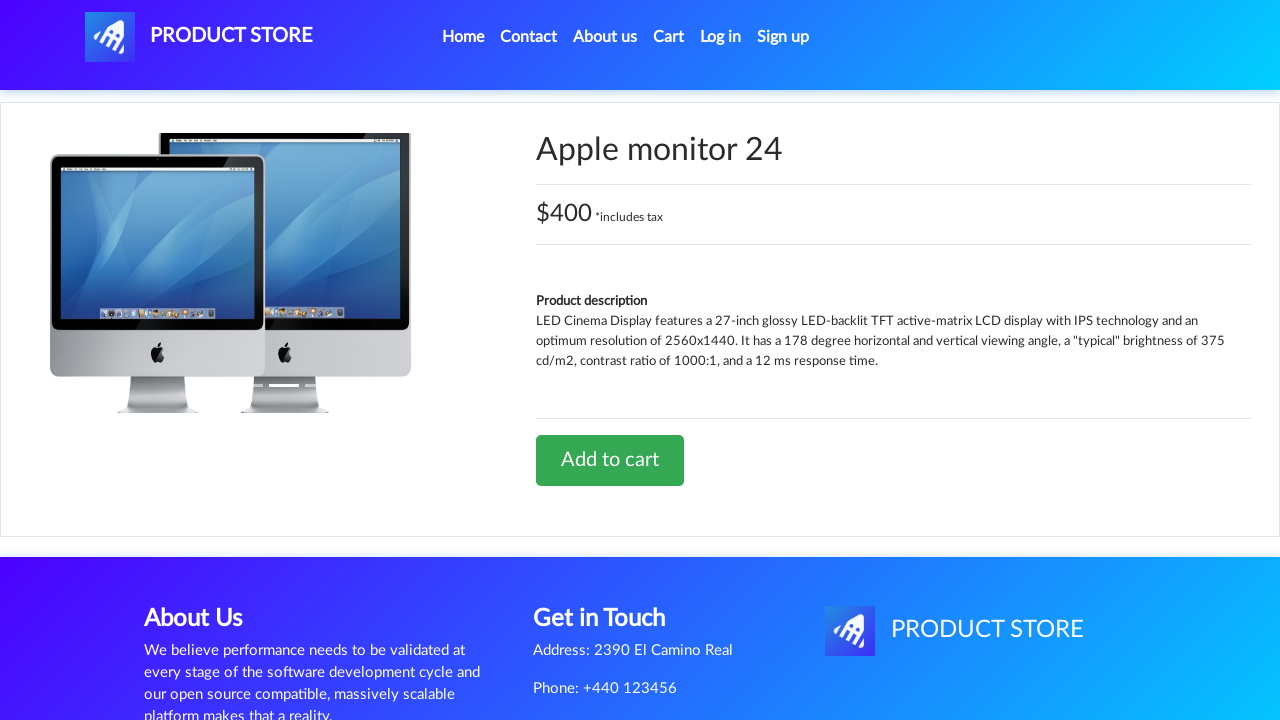

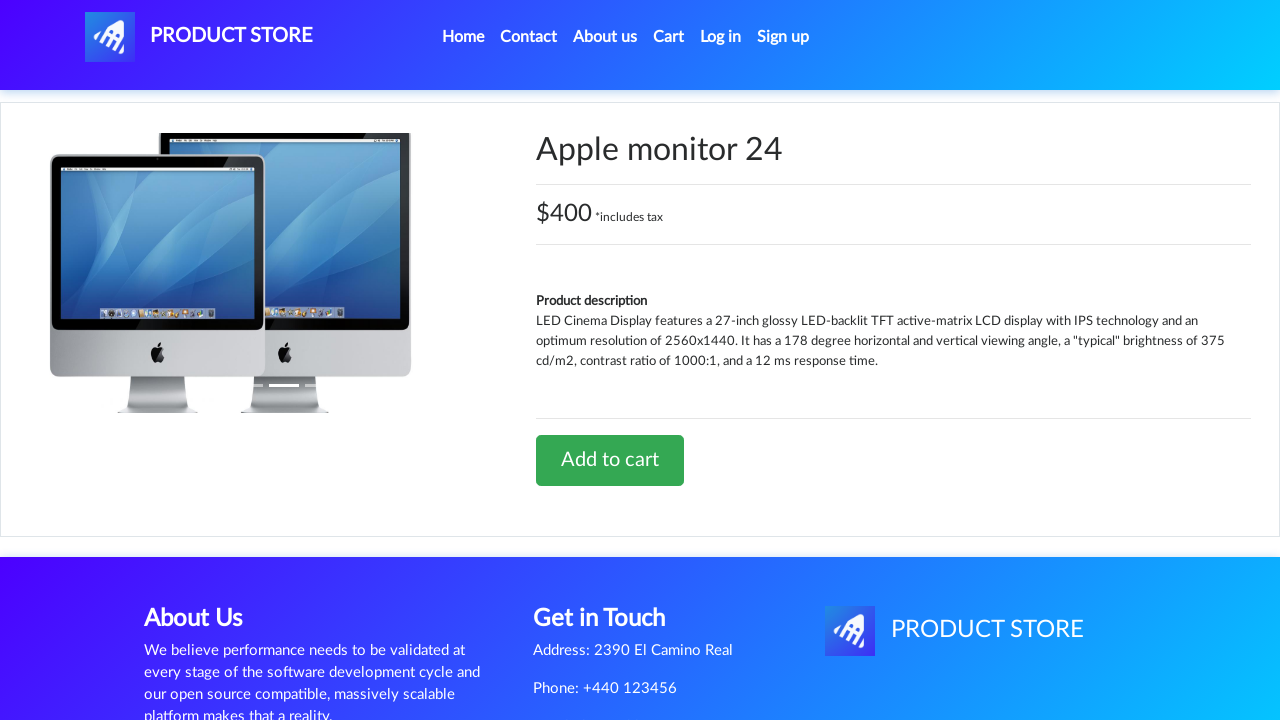